Tests Ajio's search and filter functionality by searching for bags, applying gender and category filters, and verifying that products are displayed

Starting URL: https://www.ajio.com

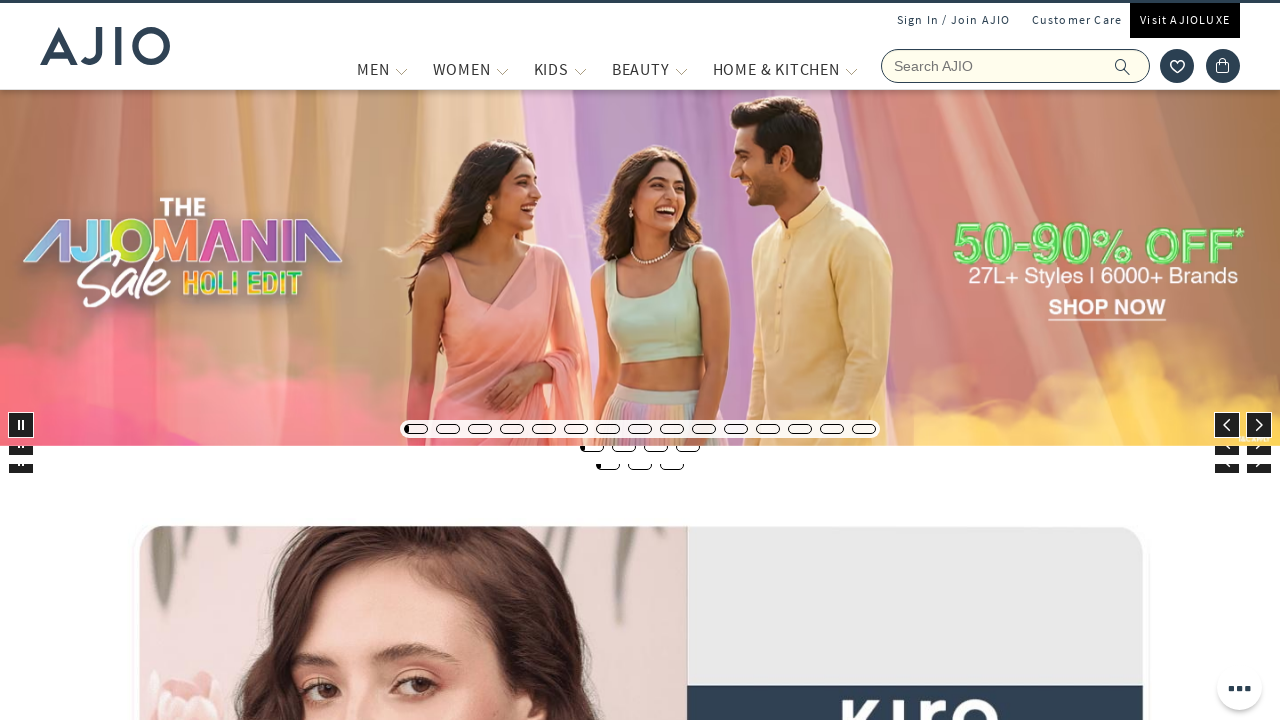

Filled search field with 'bags' on input[placeholder='Search AJIO']
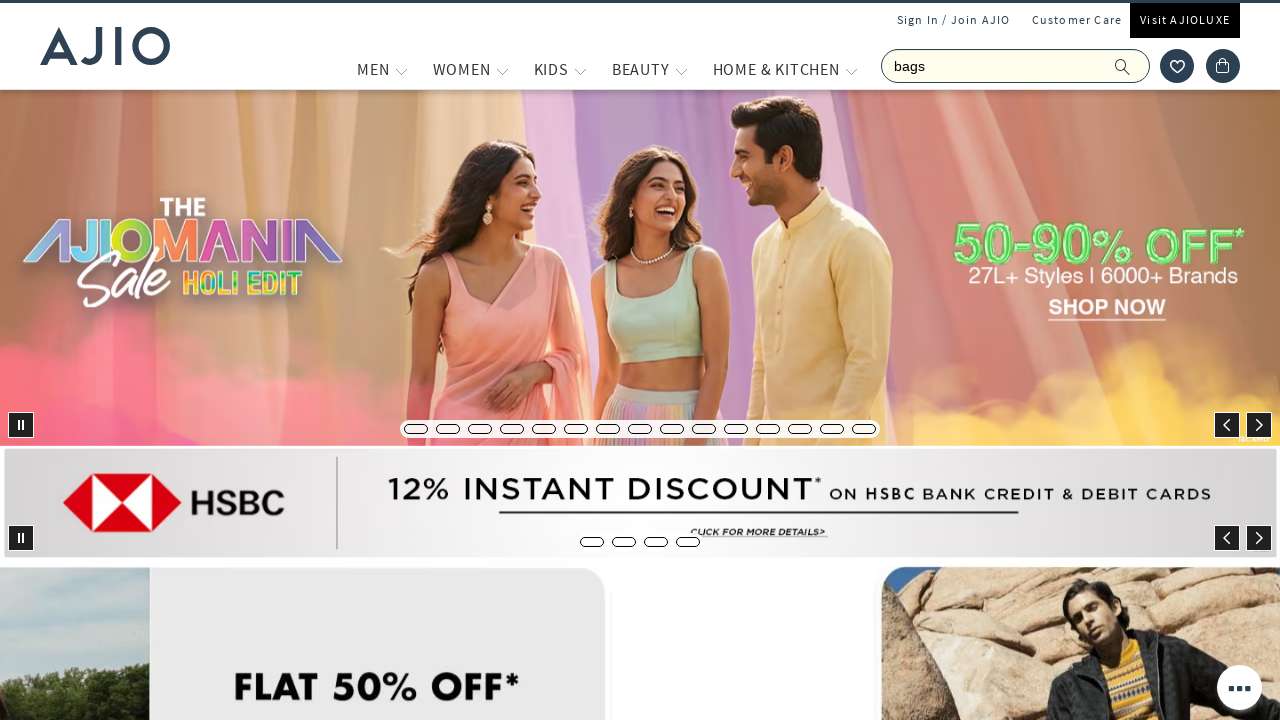

Clicked search button to search for bags at (1123, 66) on span.ic-search
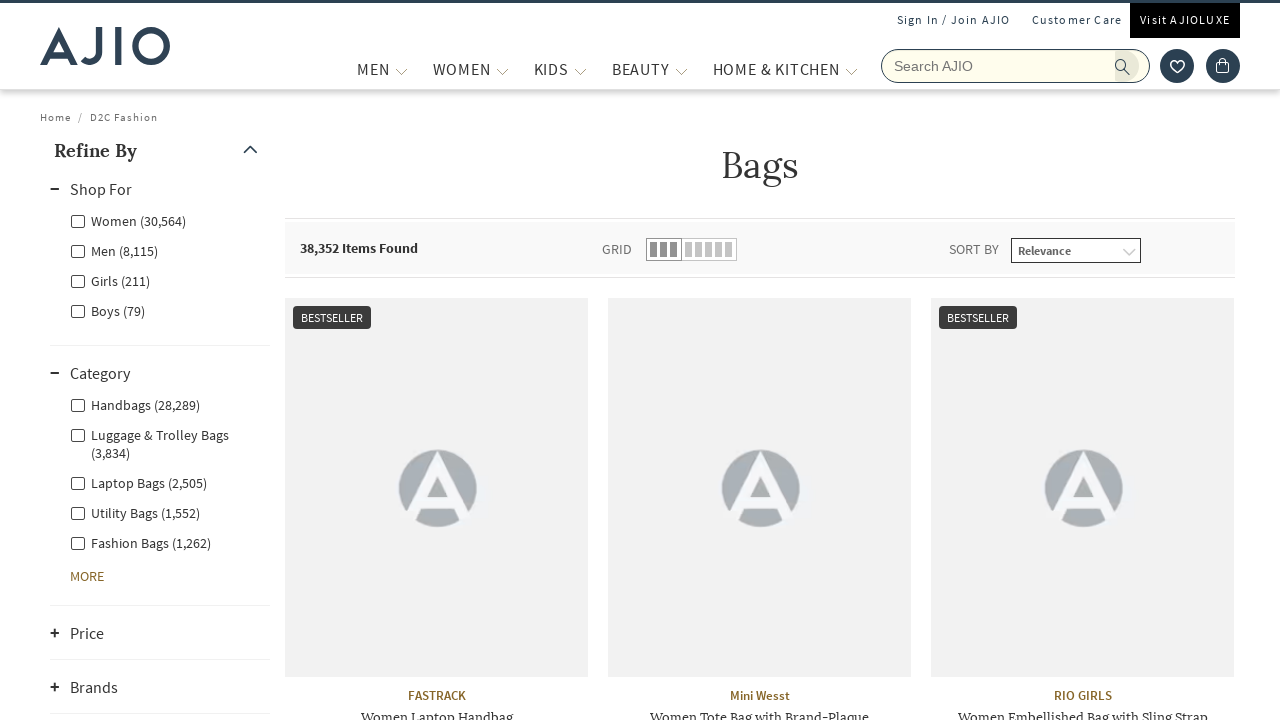

Waited for search results to load
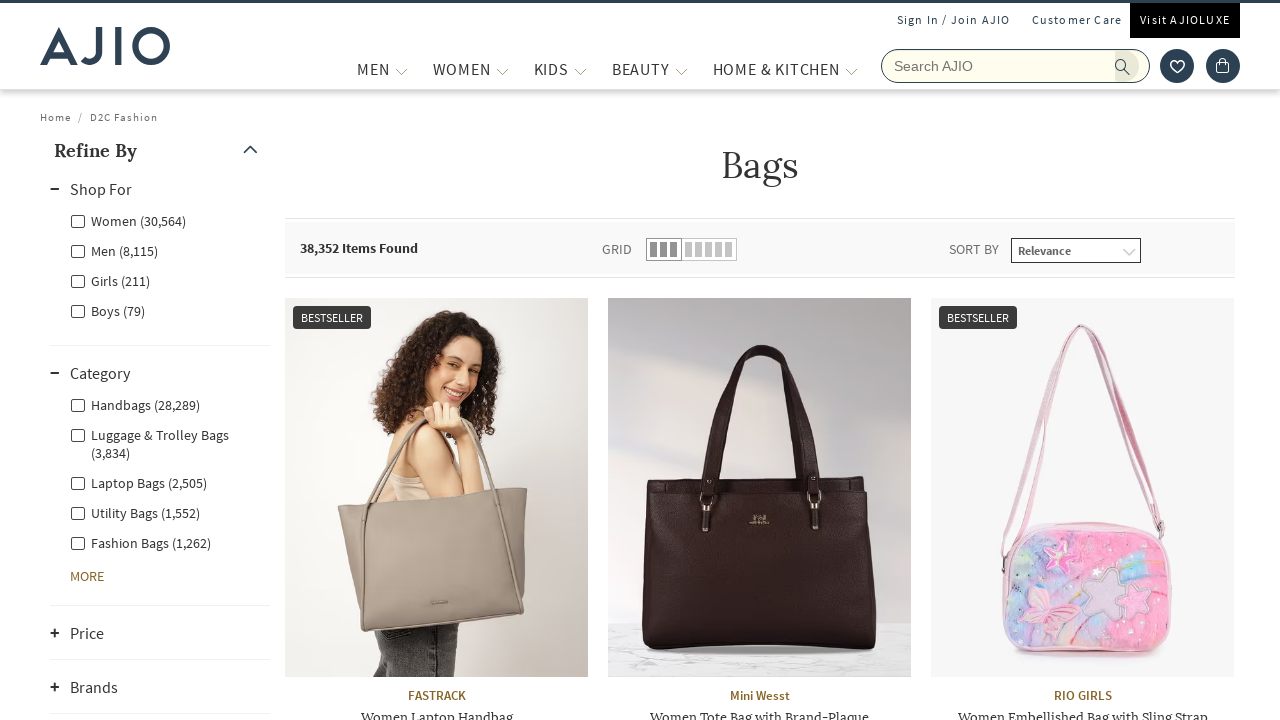

Applied Men gender filter at (114, 250) on label[for='Men']
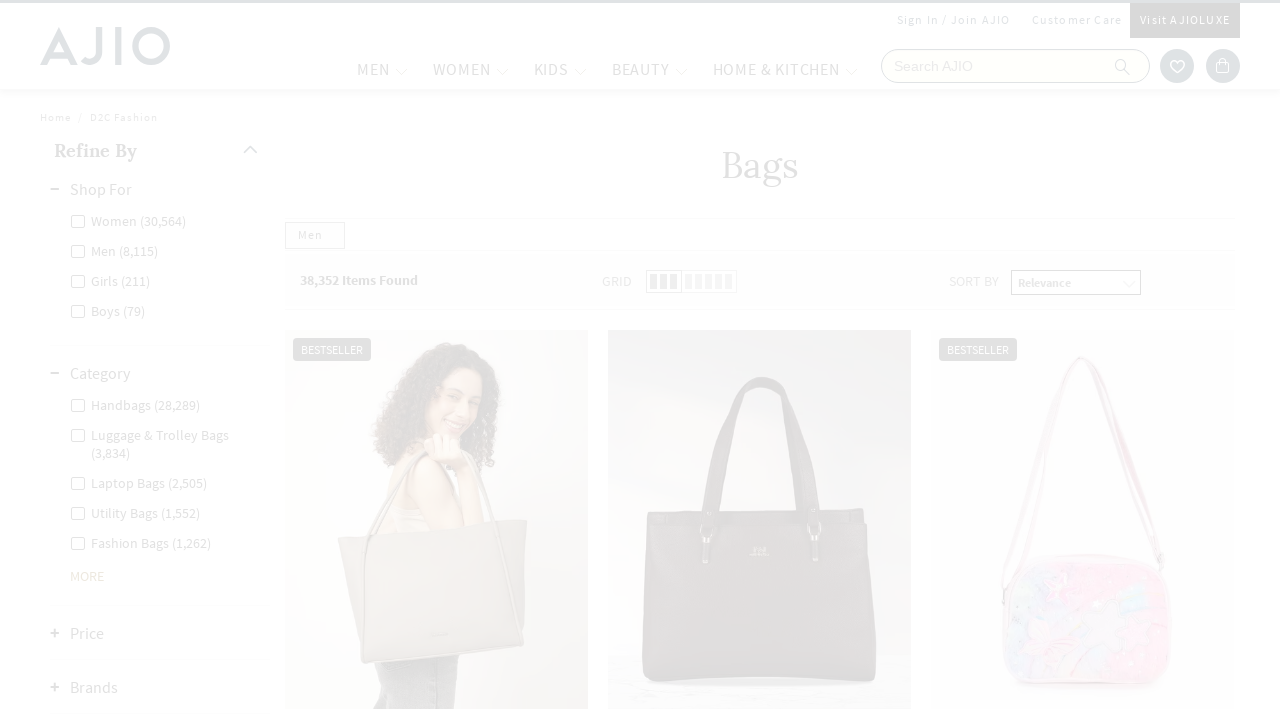

Waited for filter to apply
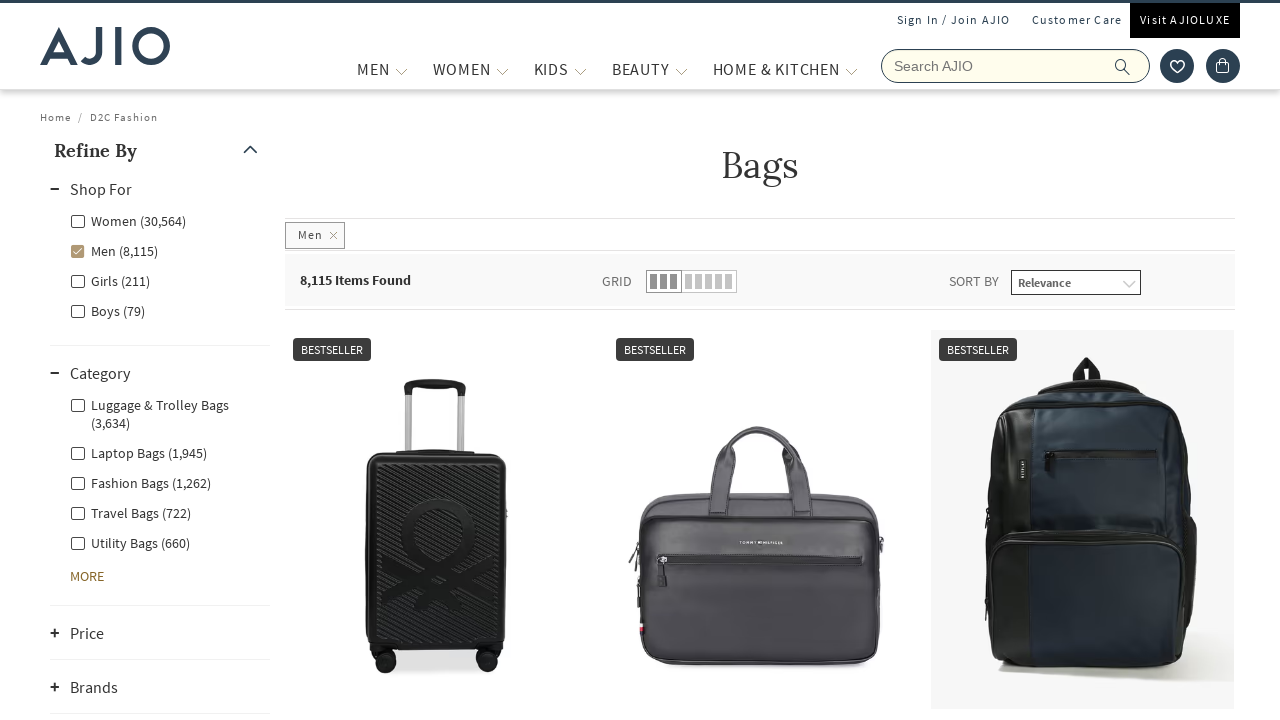

Applied Men - Fashion Bags category filter at (140, 482) on label[for='Men - Fashion Bags']
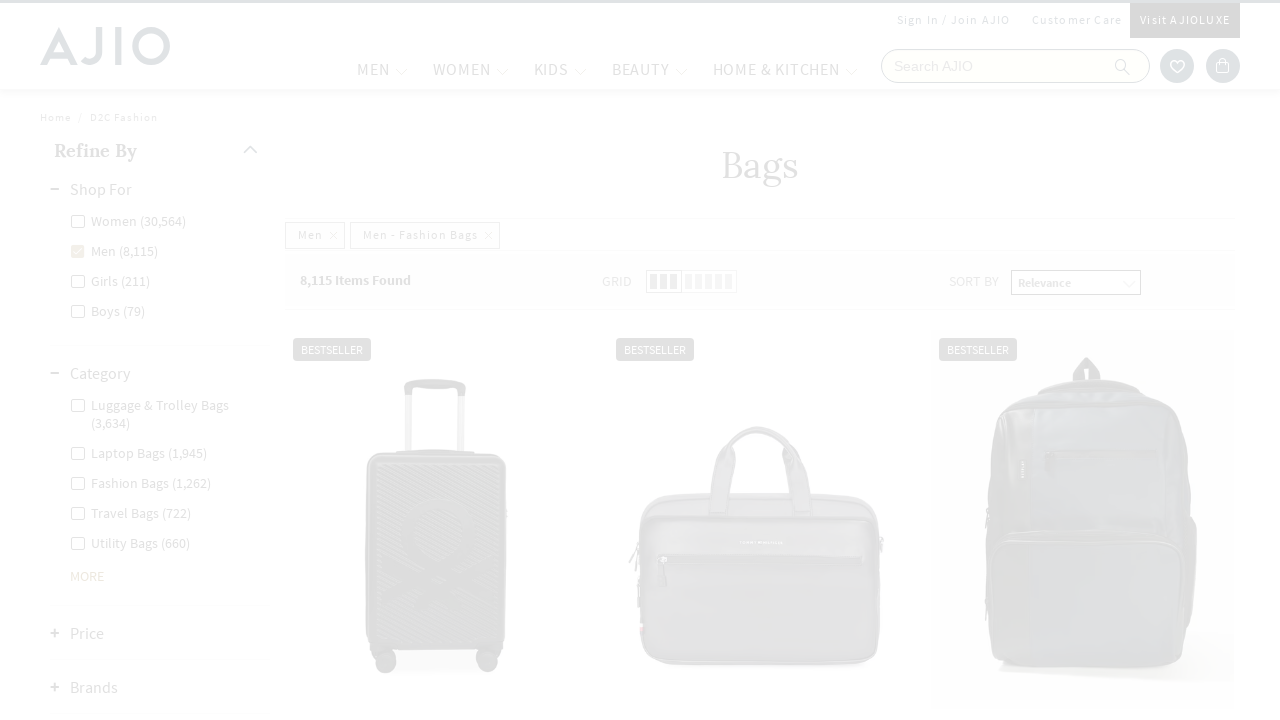

Waited for category filter to apply
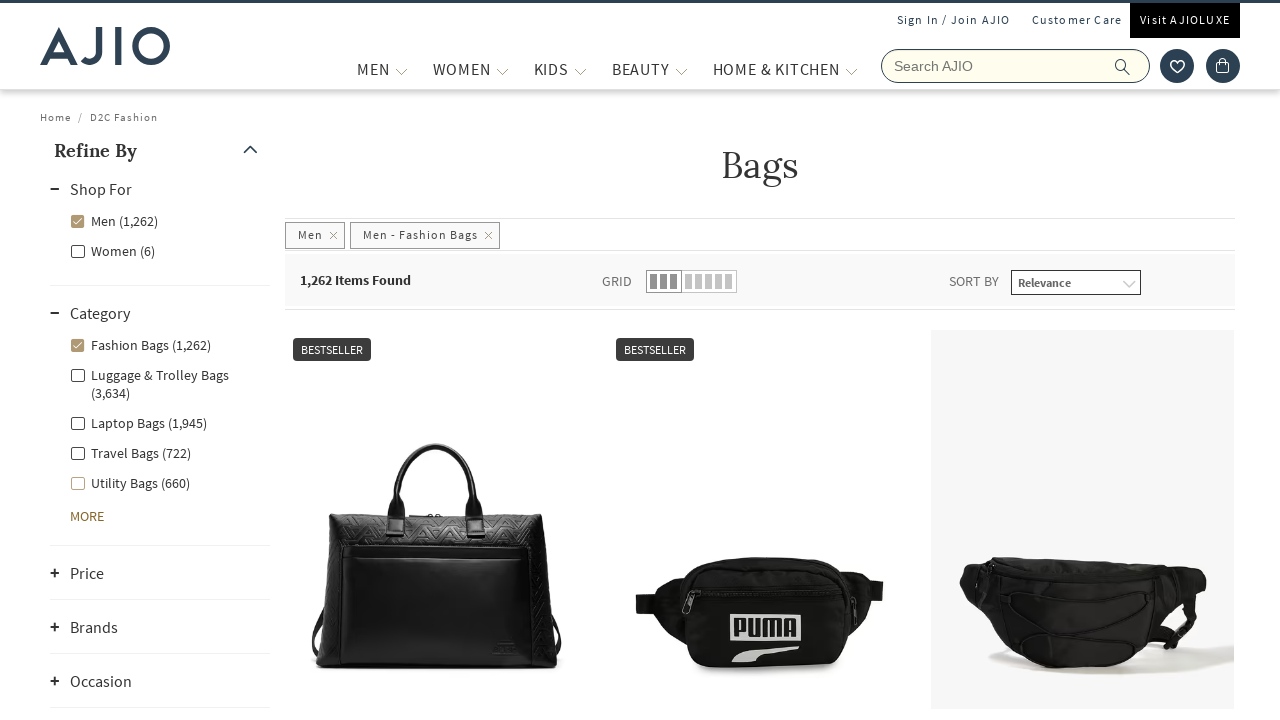

Verified product length element is displayed
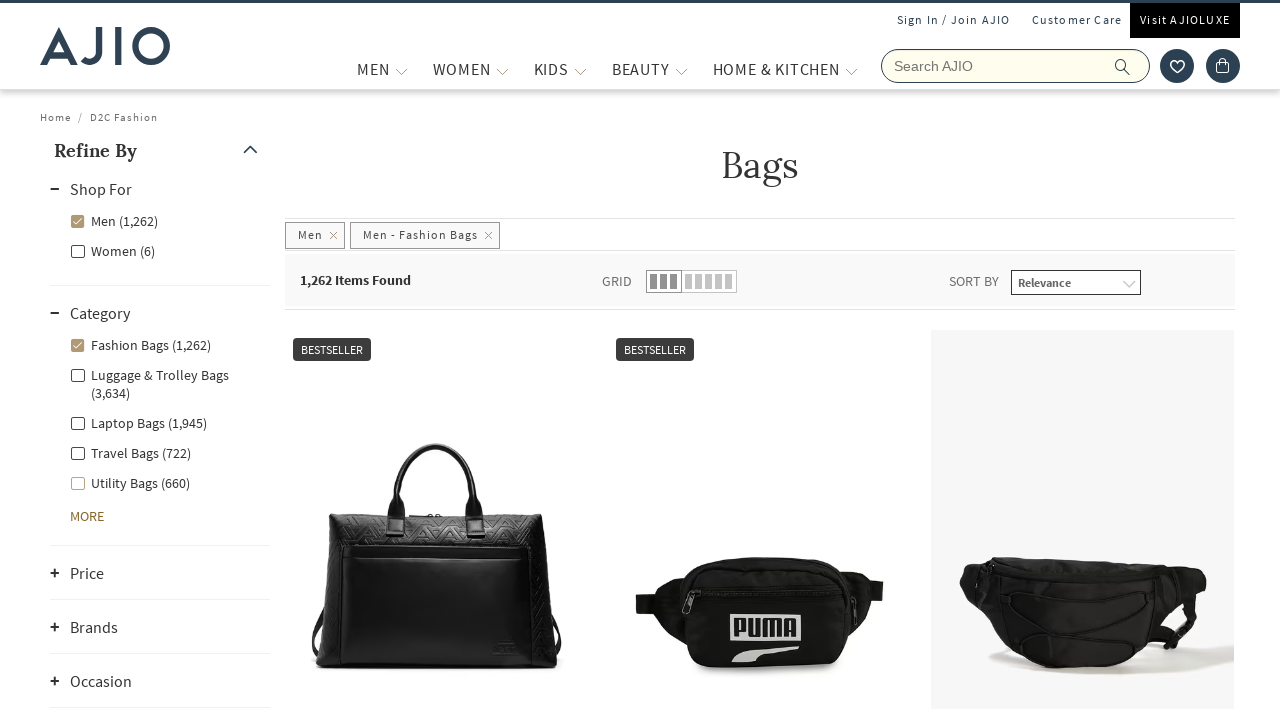

Verified product brand element is displayed
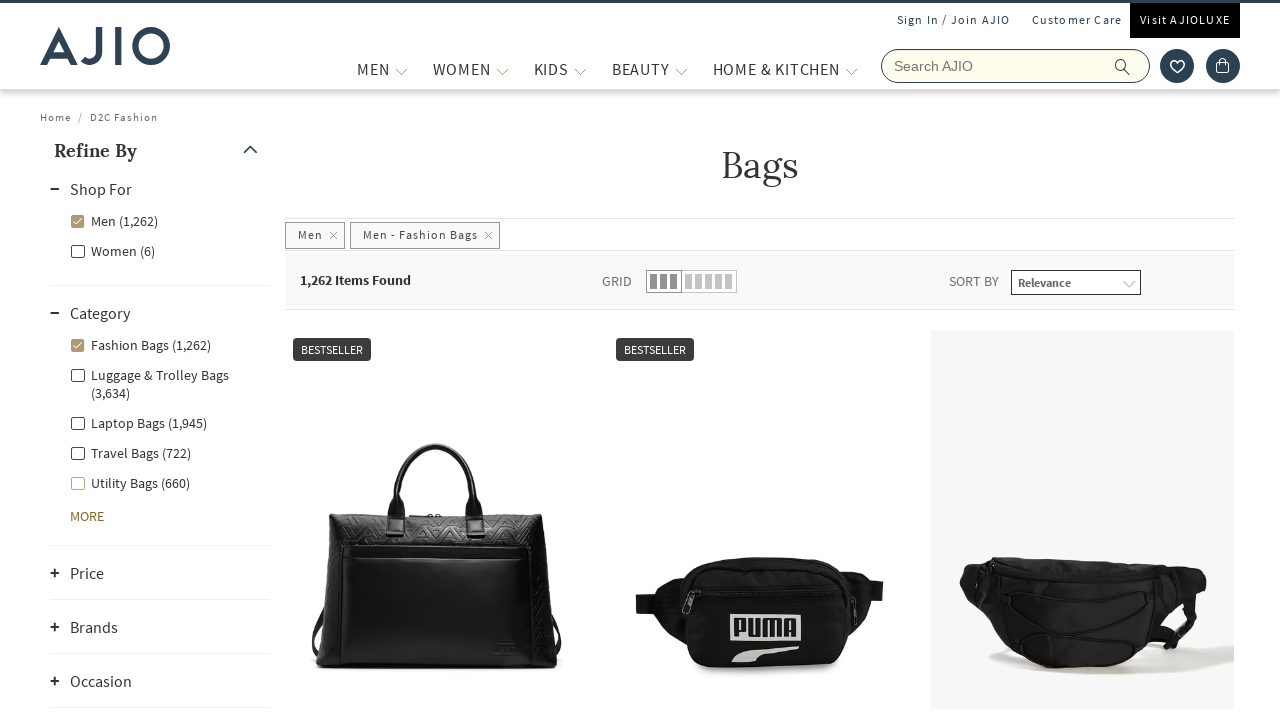

Verified product name element is displayed
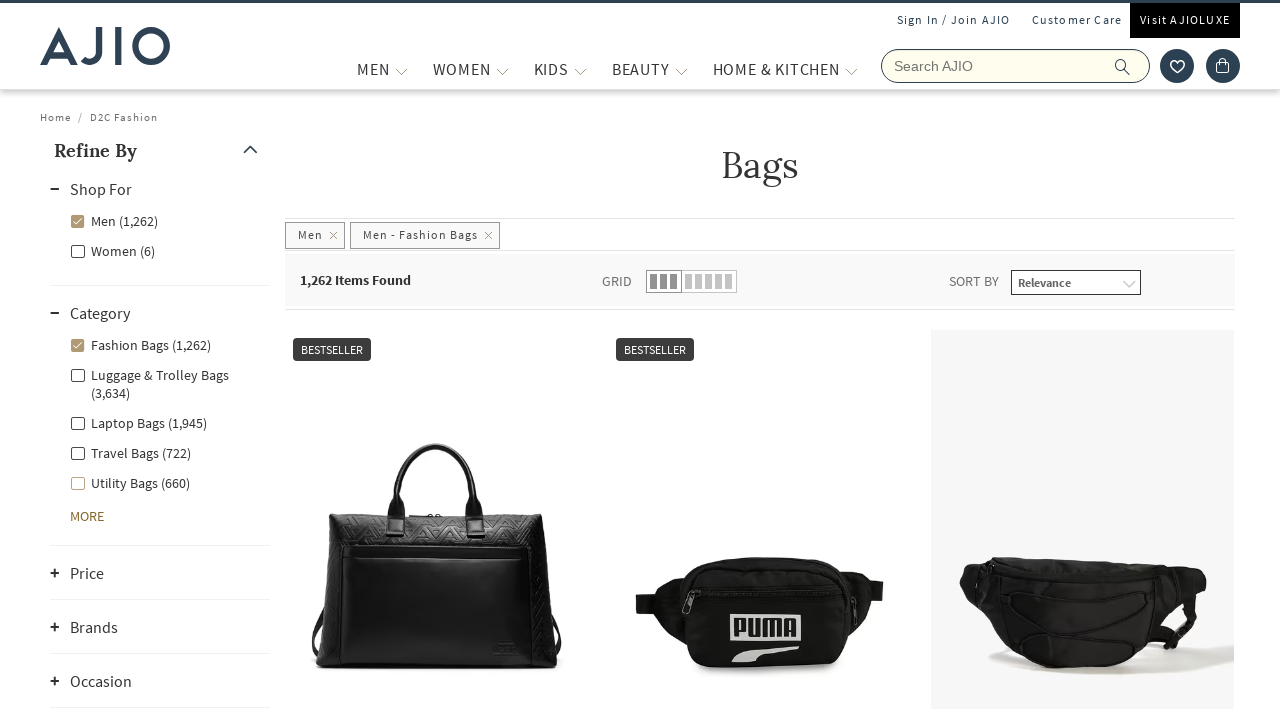

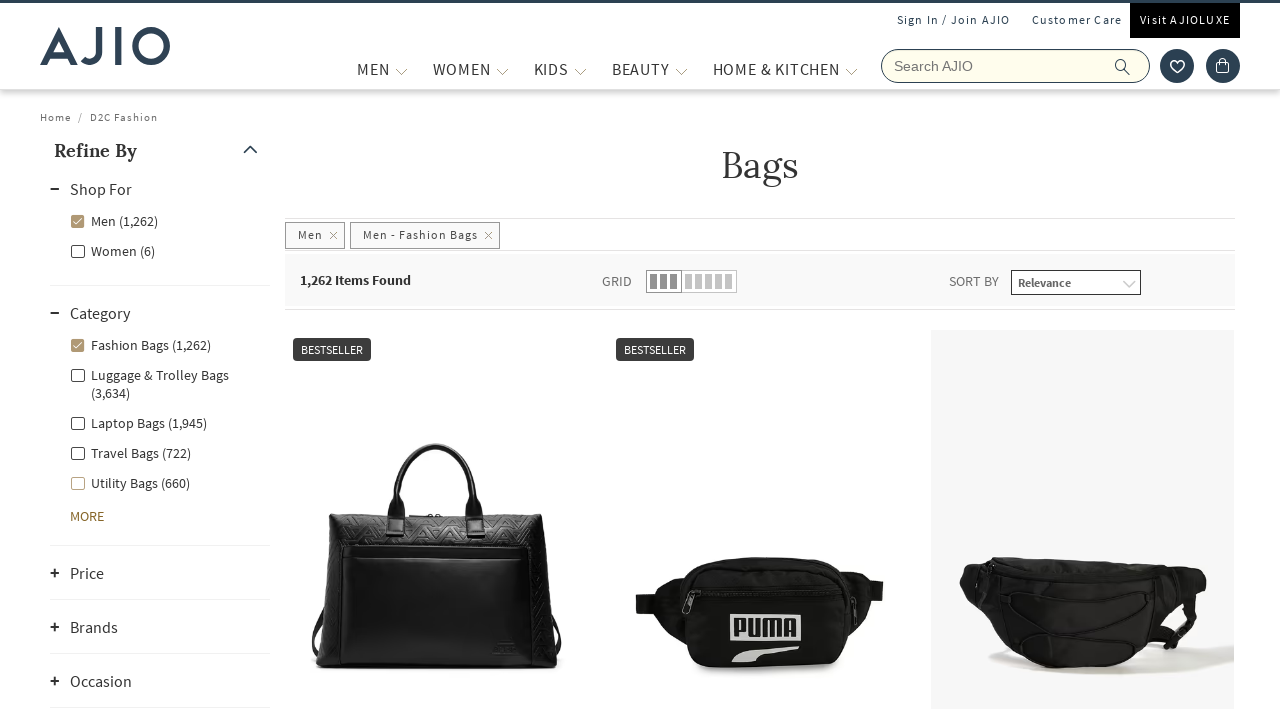